Tests the Enable button functionality by clicking it and verifying the input box becomes enabled and "It's enabled!" message is displayed

Starting URL: https://practice.cydeo.com/dynamic_controls

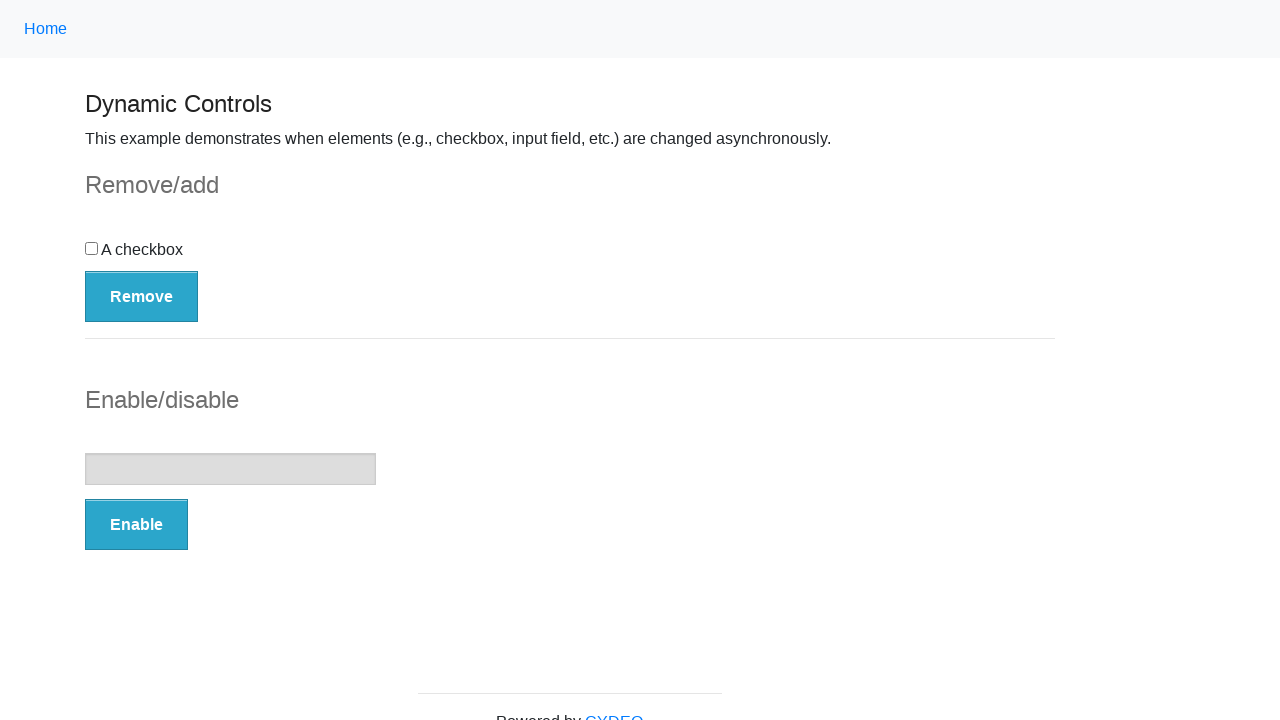

Clicked the 'Enable' button at (136, 525) on button:has-text('Enable')
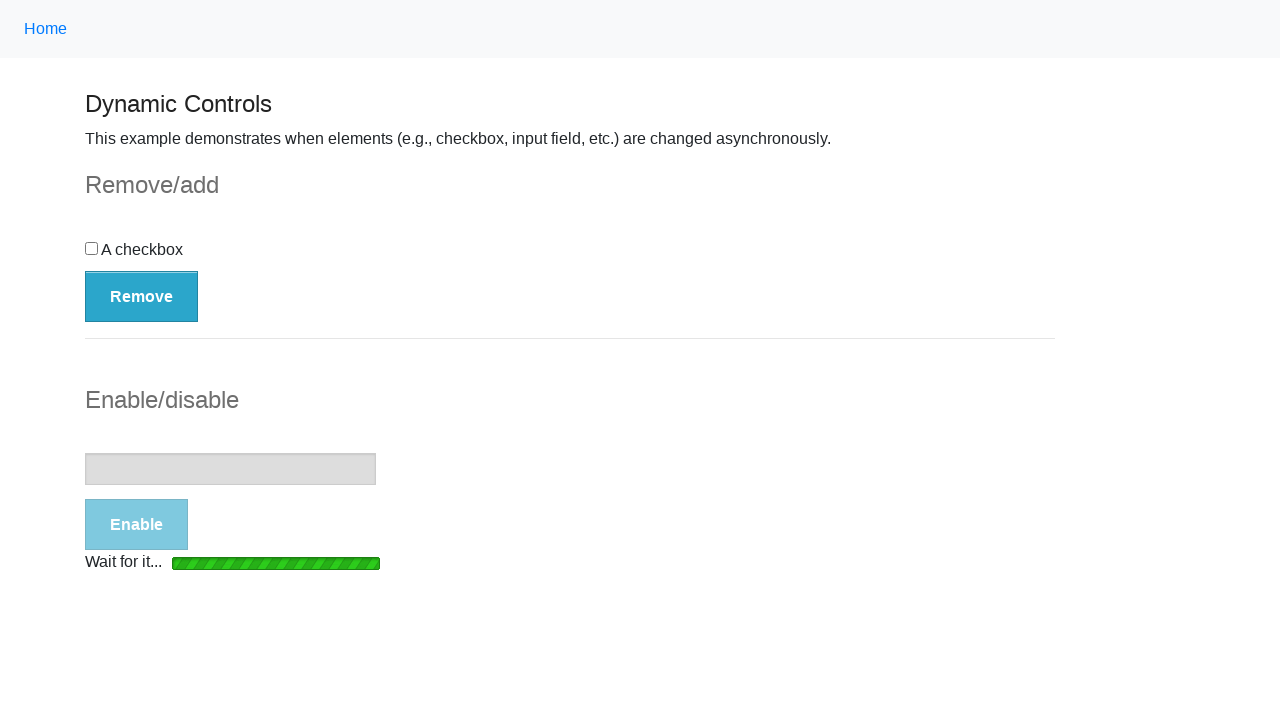

Loading bar disappeared
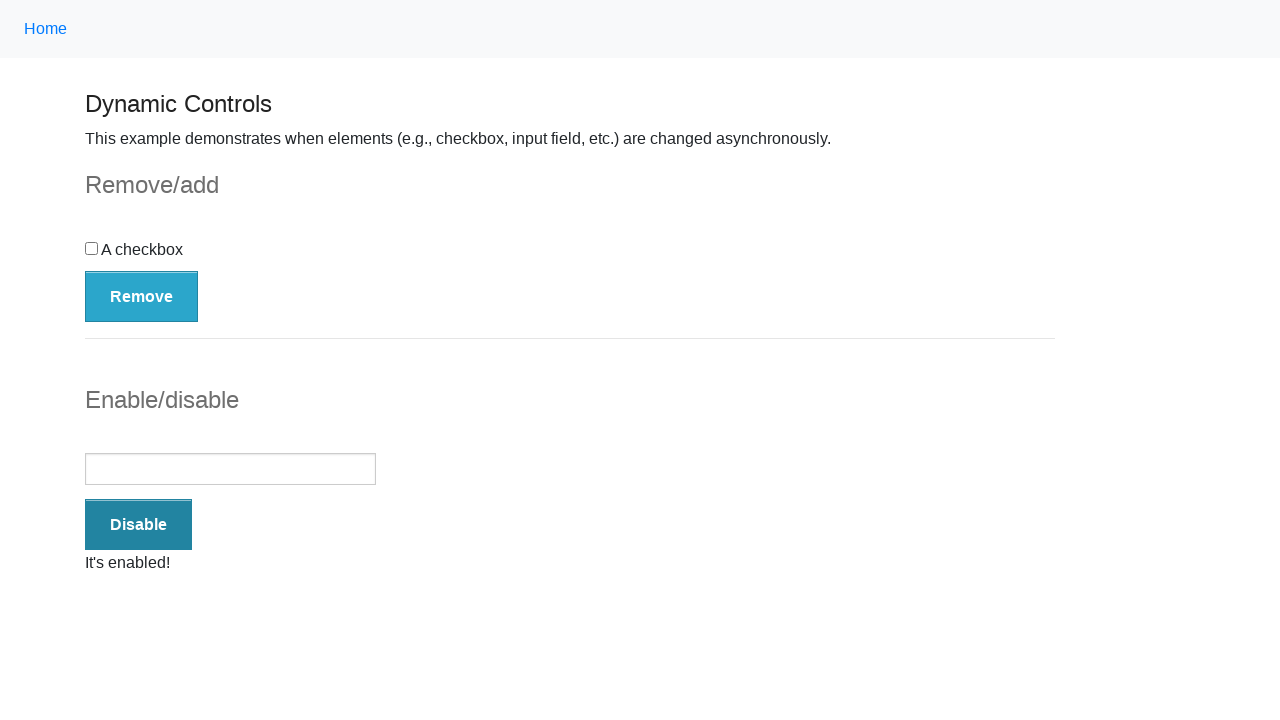

Input box is now enabled
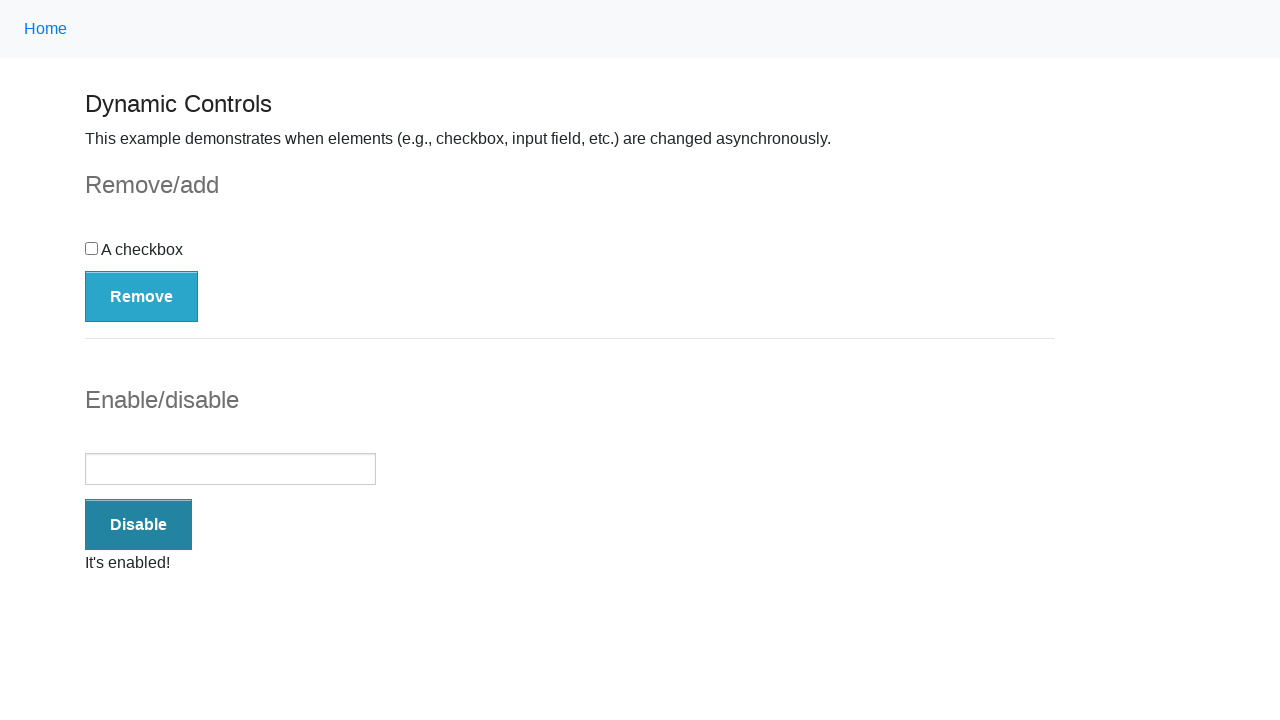

Verified 'It's enabled!' message is displayed
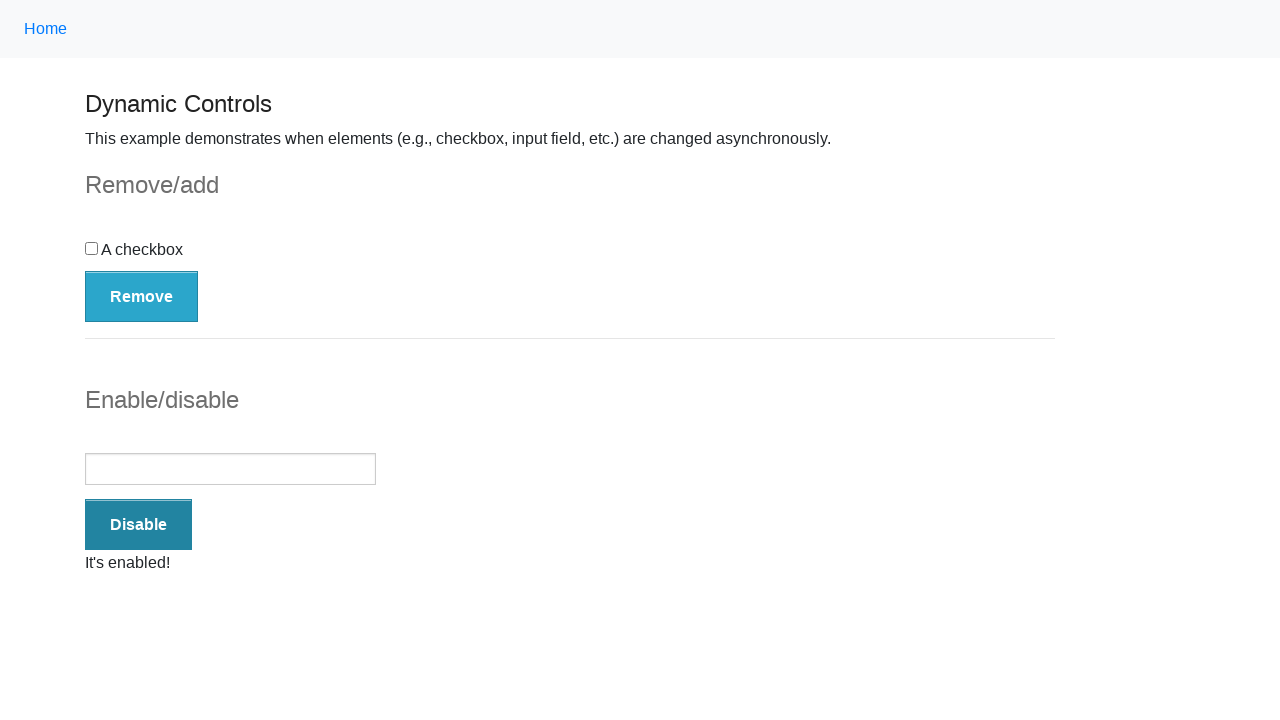

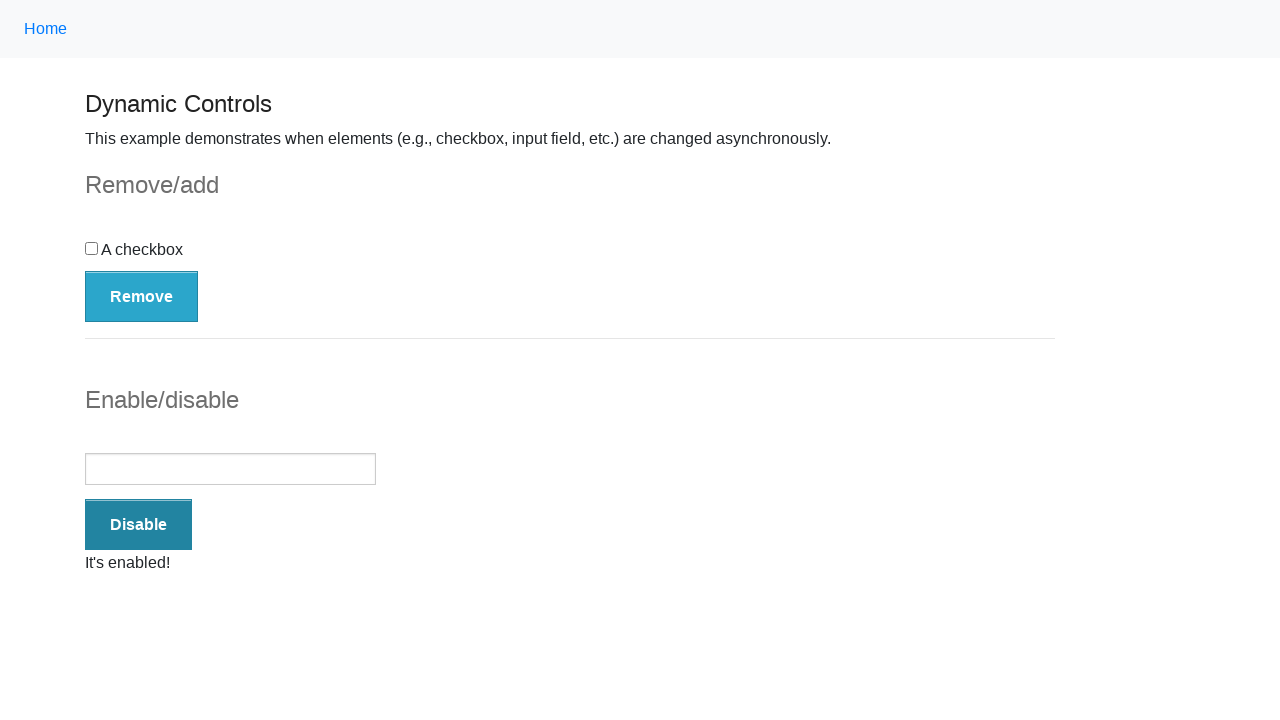